Tests bootstrap dropdown functionality by clicking the dropdown button and selecting the JavaScript option from the menu

Starting URL: http://seleniumpractise.blogspot.in/2016/08/bootstrap-dropdown-example-for-selenium.html

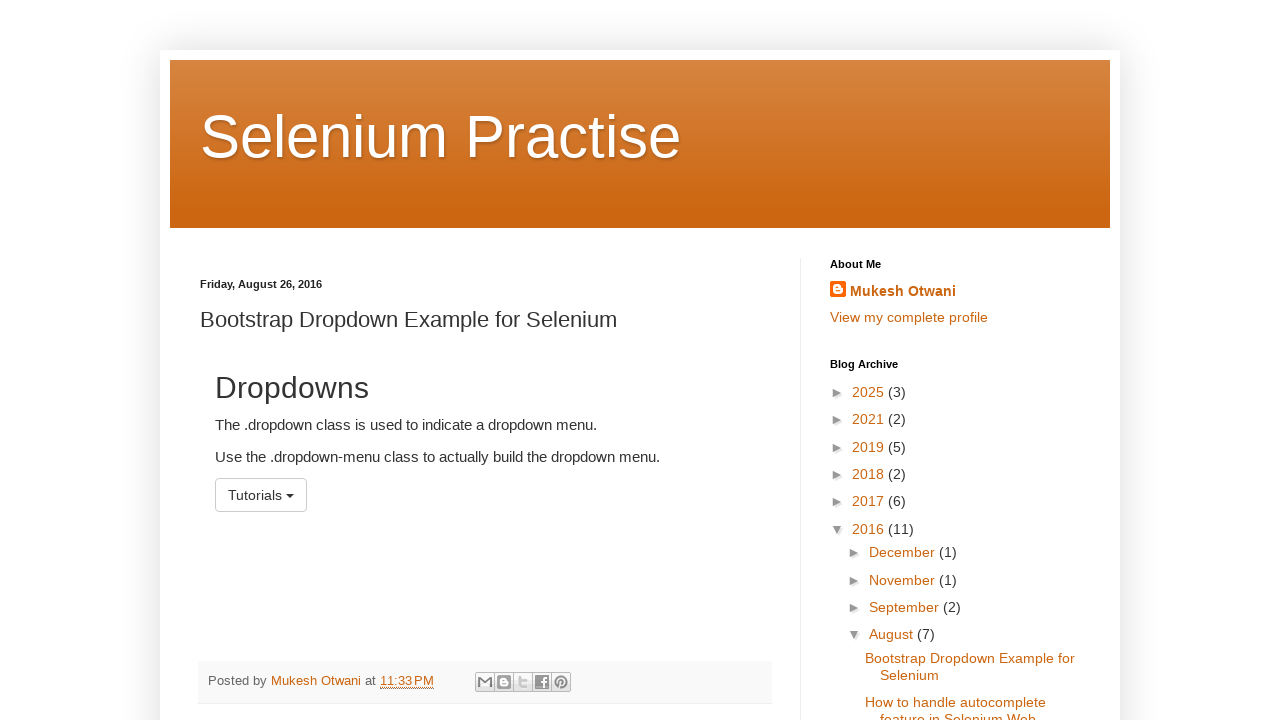

Clicked dropdown button to open menu at (261, 495) on button#menu1
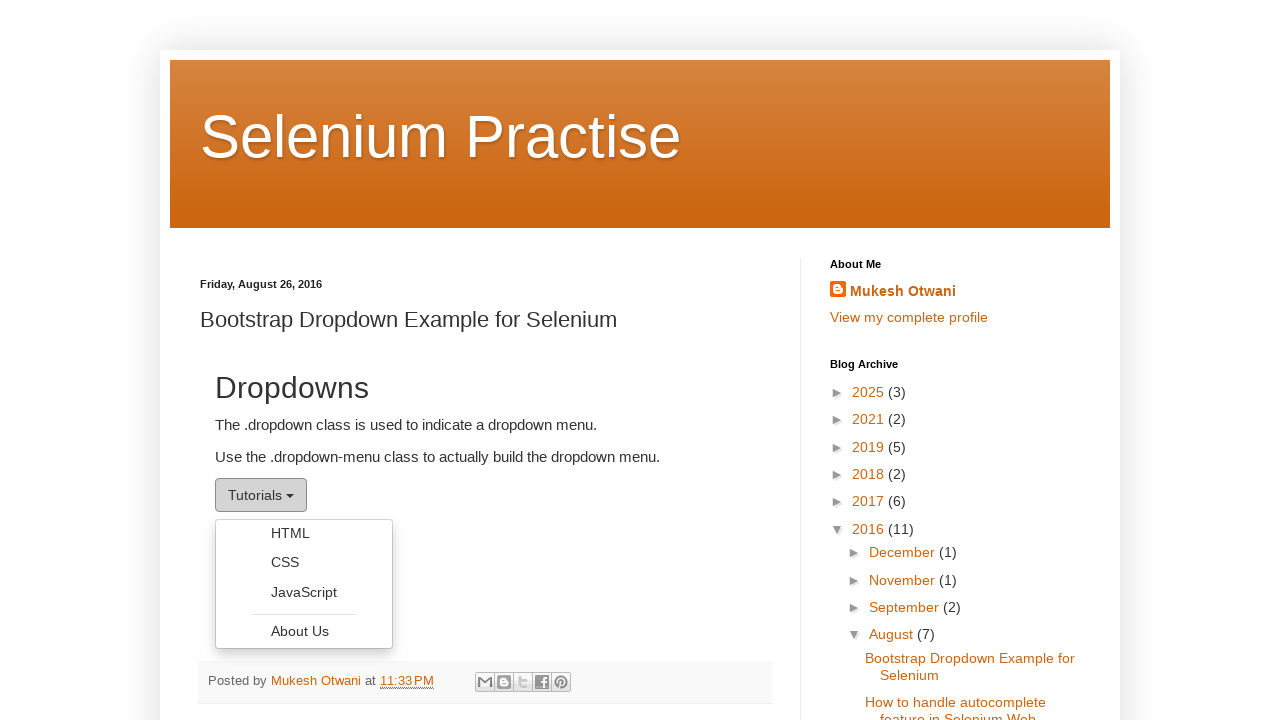

Dropdown menu became visible
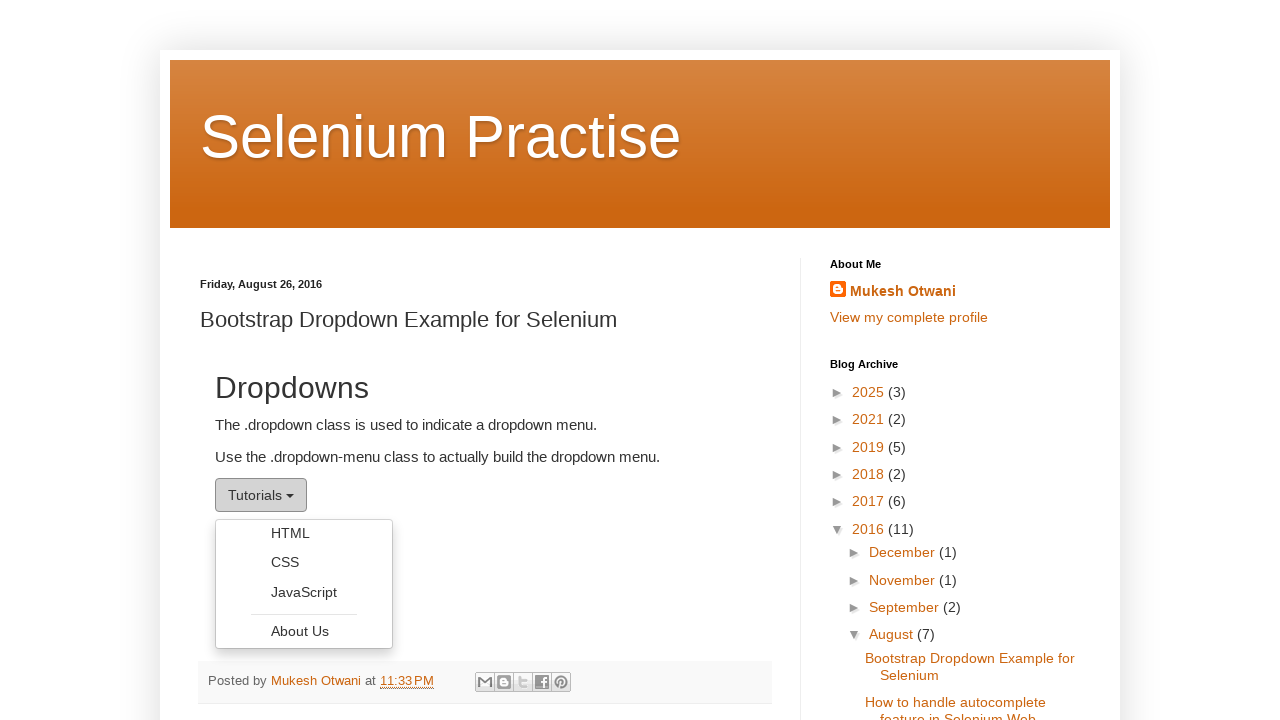

Retrieved all dropdown menu items
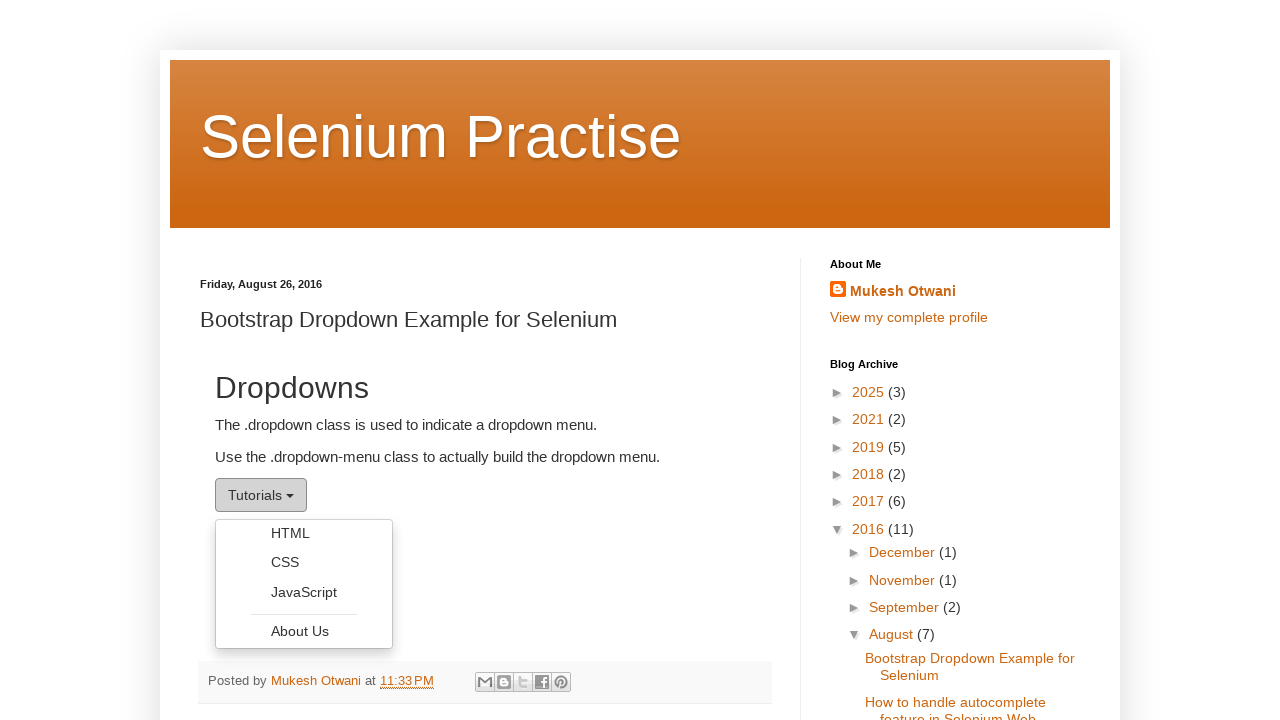

Clicked JavaScript option from dropdown menu
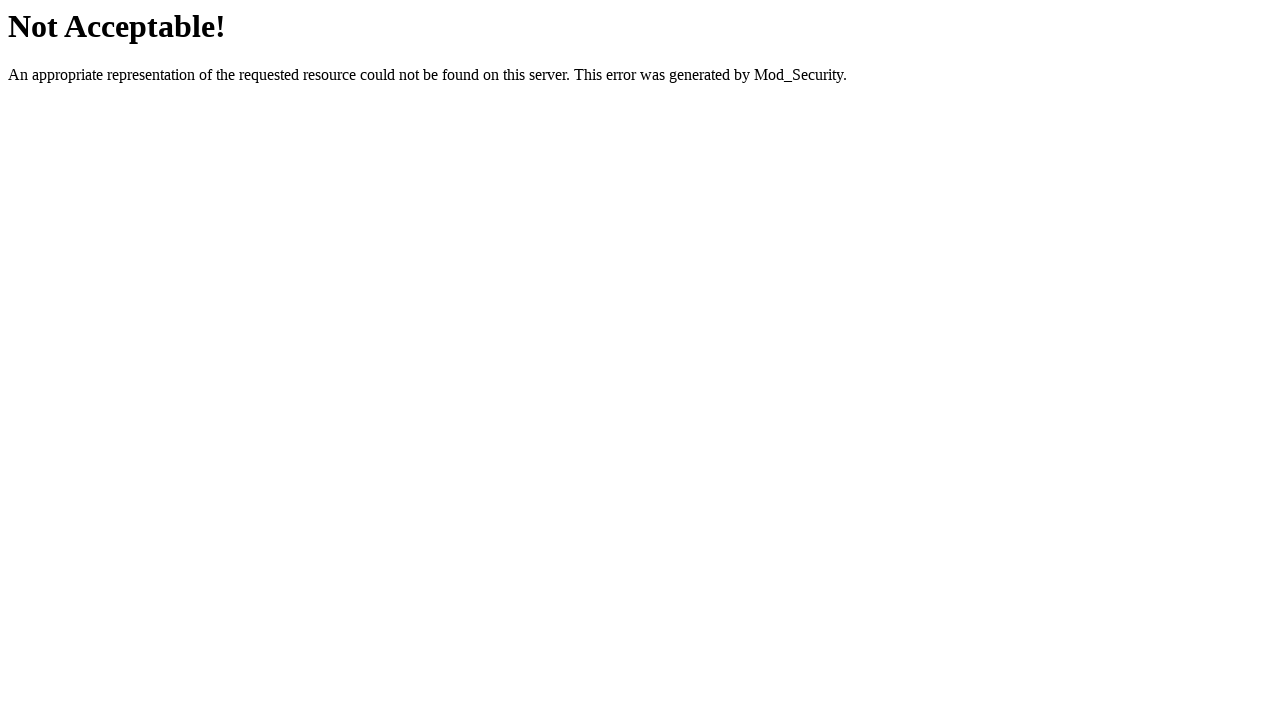

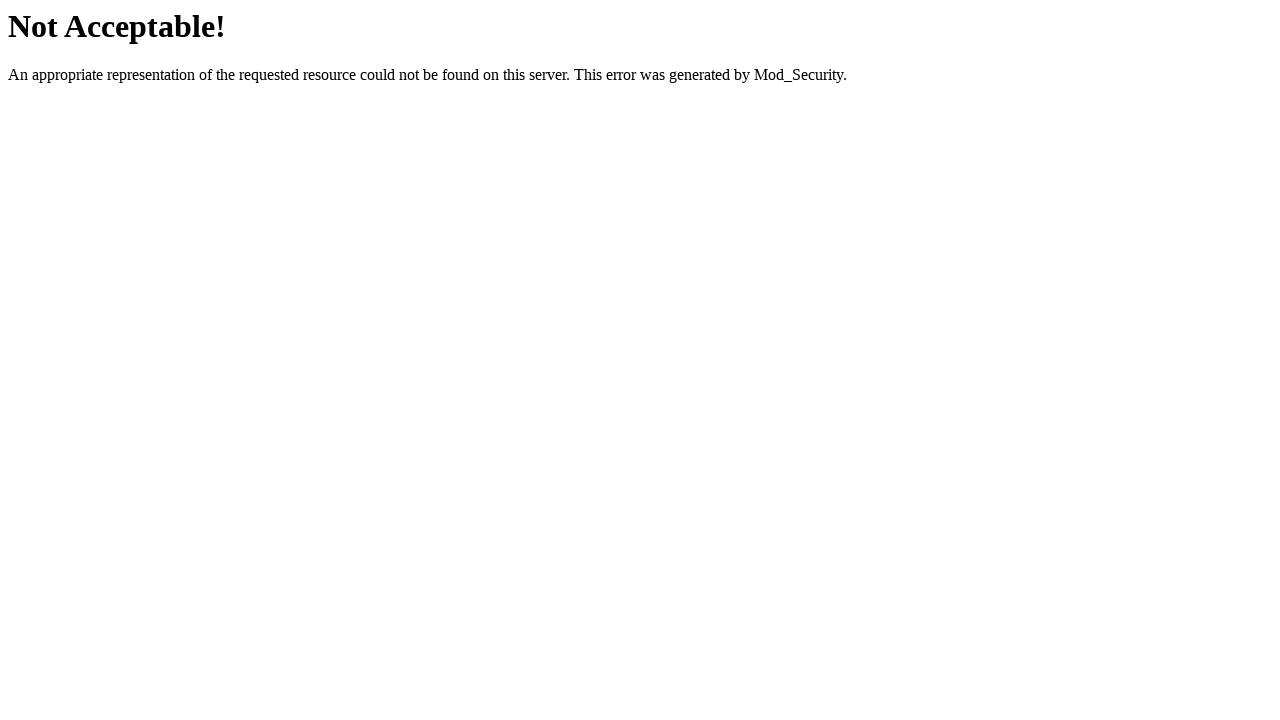